Tests double-click functionality on W3Schools try-it editor by clearing a text field, entering text, and double-clicking a copy button to transfer text between fields

Starting URL: https://www.w3schools.com/tags/tryit.asp?filename=tryhtml5_ev_ondblclick3

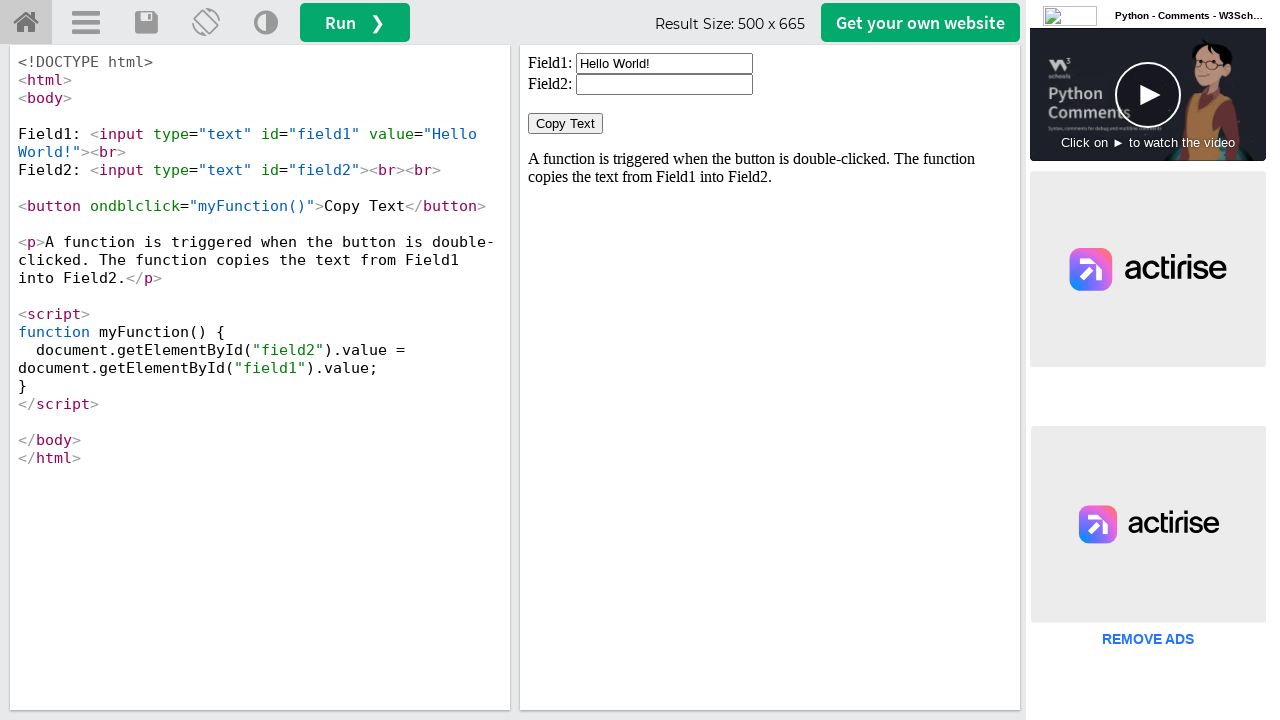

Located iframe containing the demo
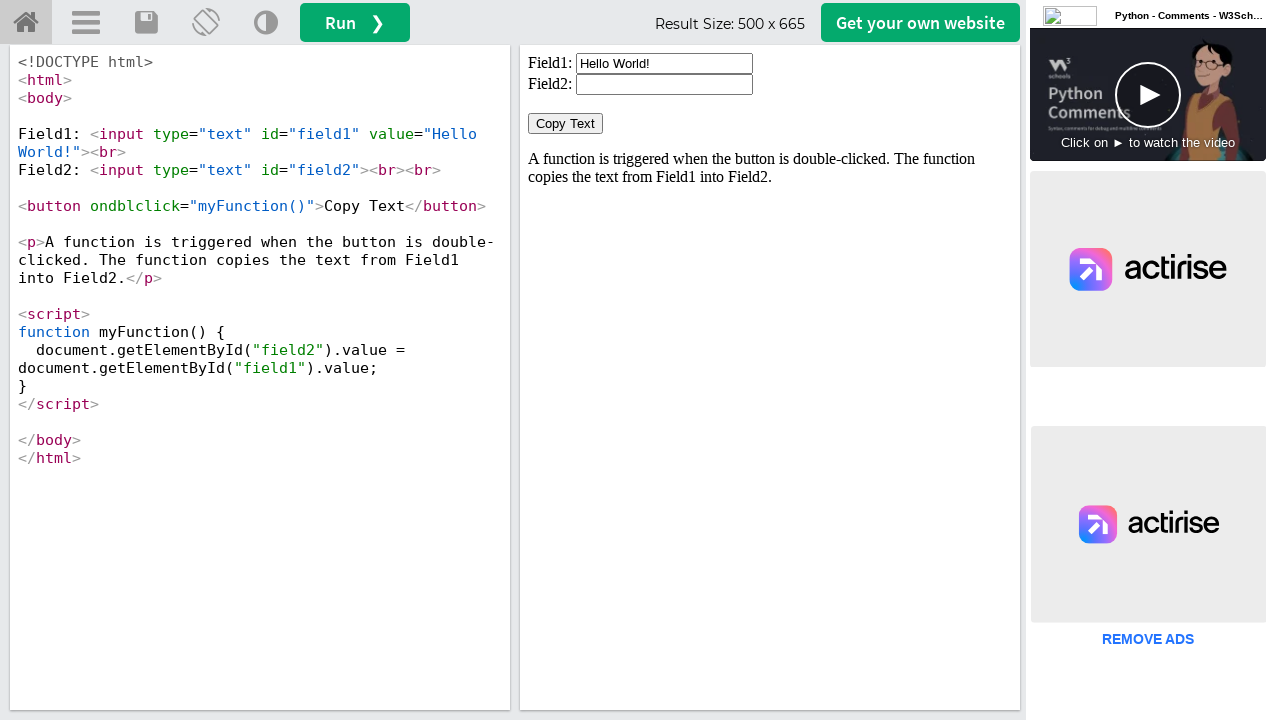

Cleared the first text field on iframe#iframeResult >> nth=0 >> internal:control=enter-frame >> #field1
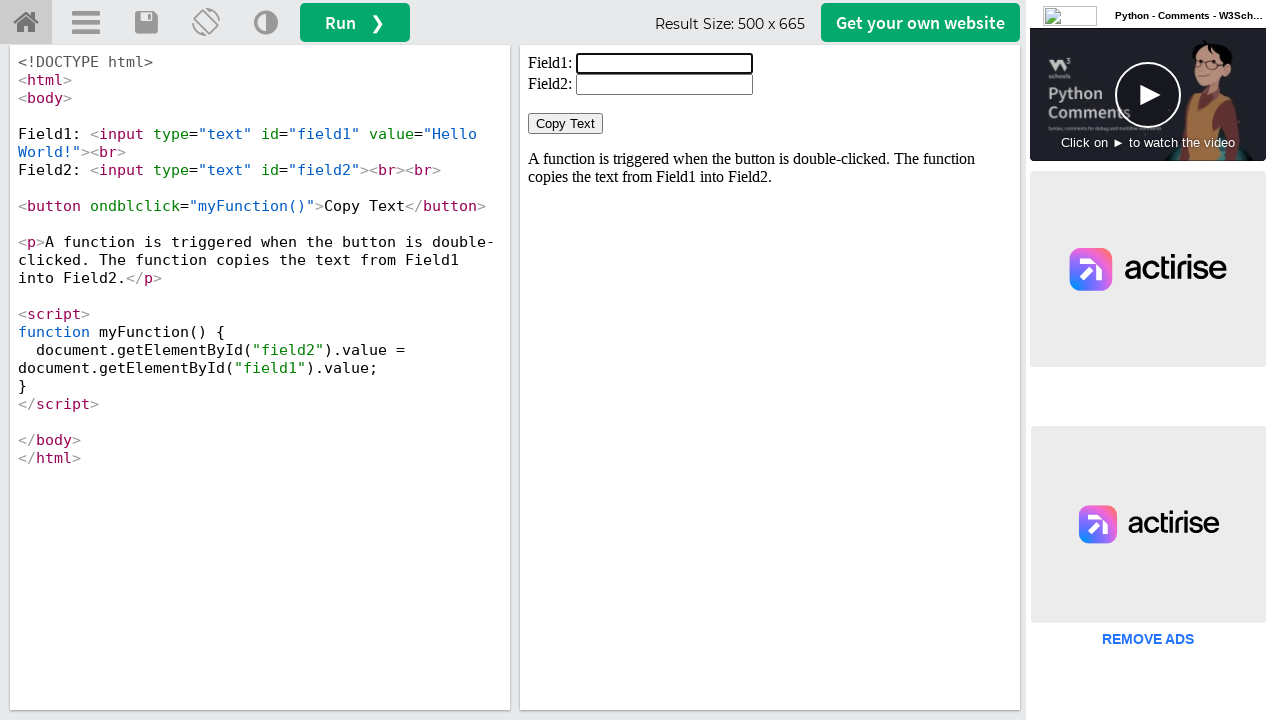

Filled first text field with 'Franco' on iframe#iframeResult >> nth=0 >> internal:control=enter-frame >> #field1
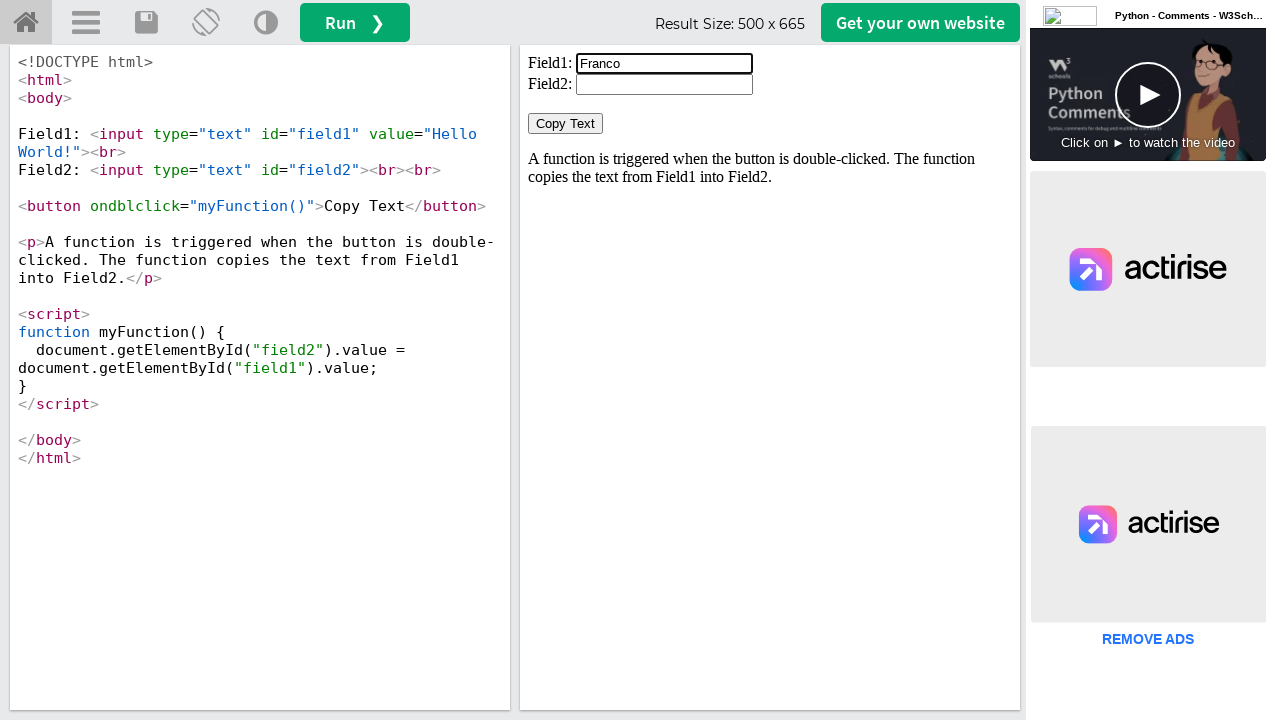

Double-clicked the 'Copy Text' button at (566, 124) on iframe#iframeResult >> nth=0 >> internal:control=enter-frame >> button:has-text(
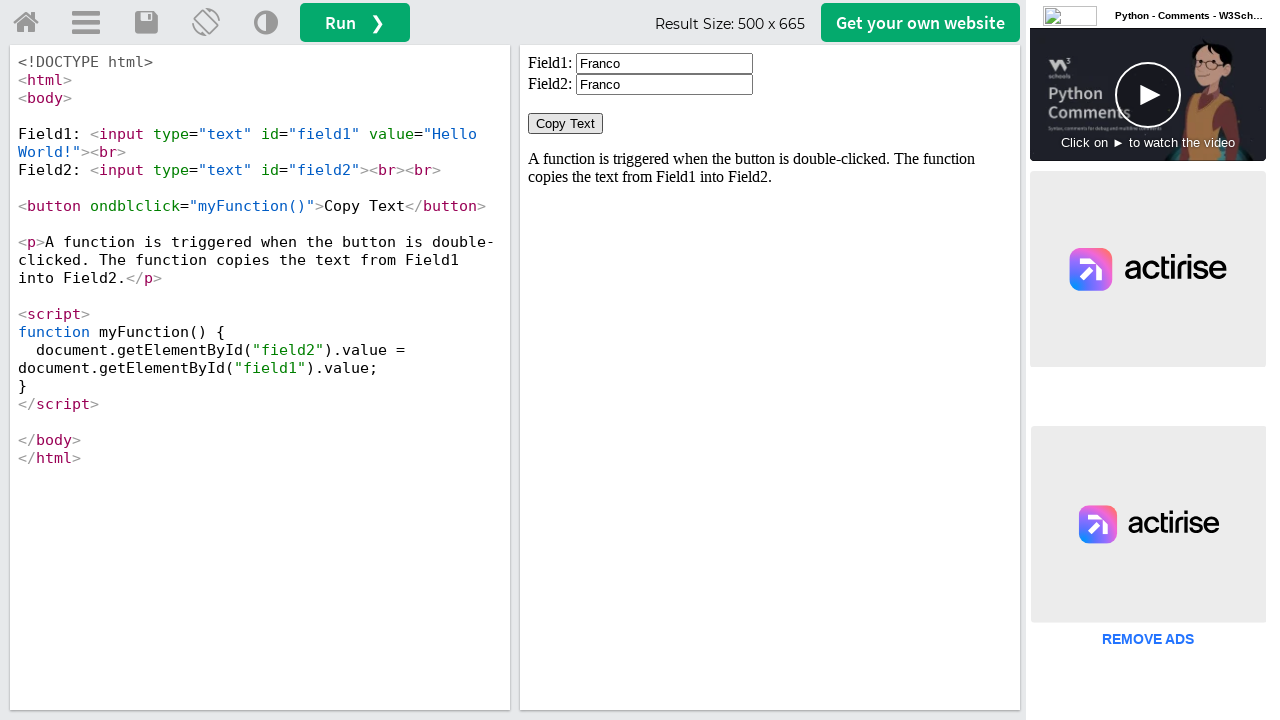

Waited 1000ms for text copy action to complete
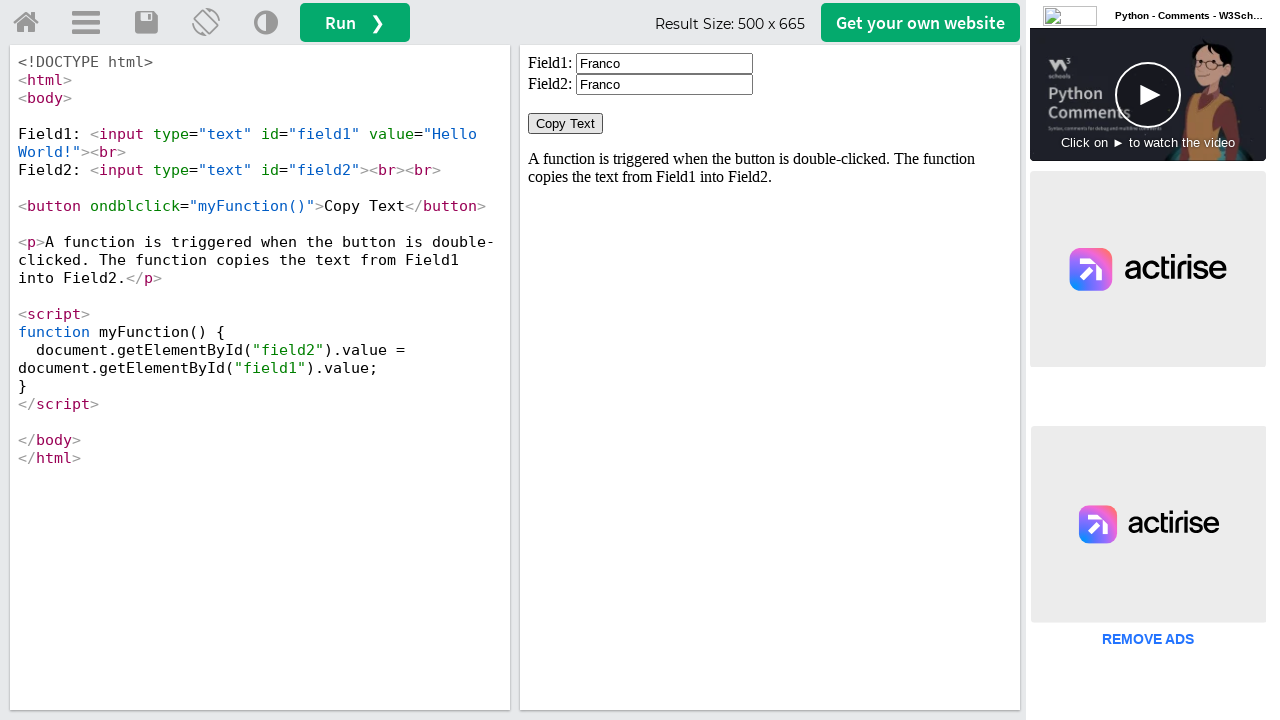

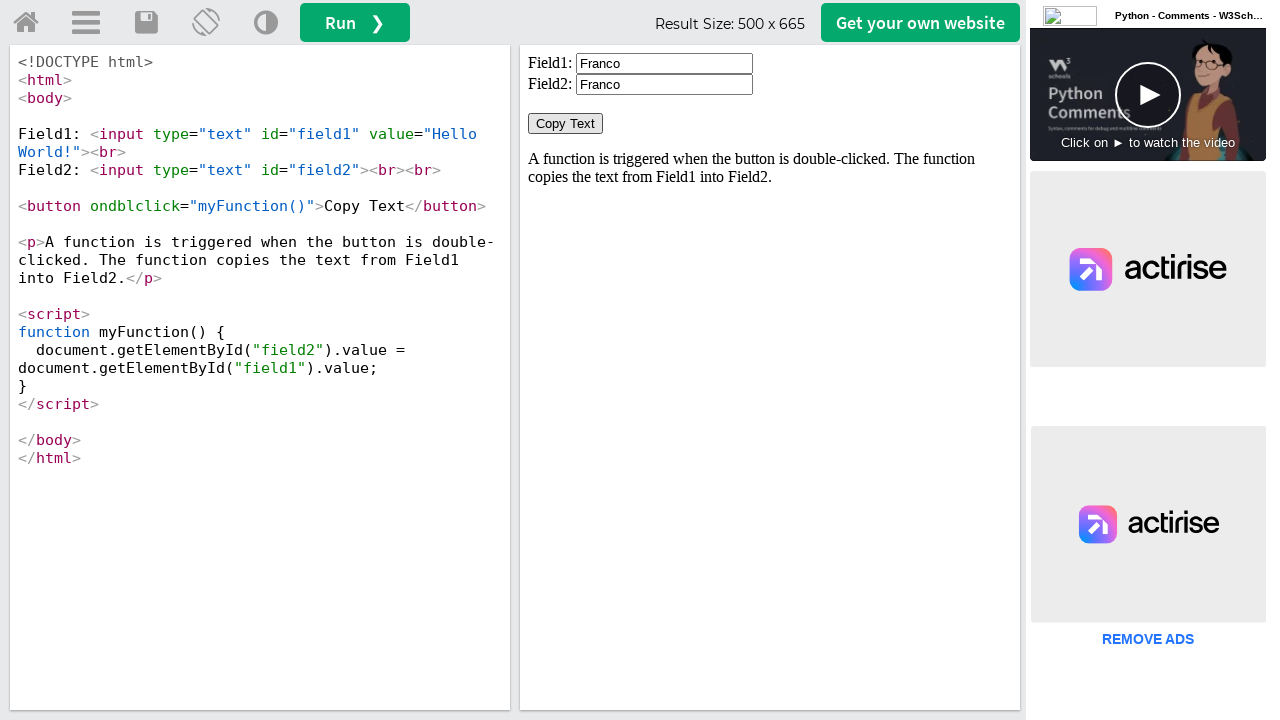